Tests the VTiger CRM demo page by clicking the Sign in button without entering credentials, likely to test form validation or button functionality.

Starting URL: https://demo.vtiger.com/vtigercrm/index.php

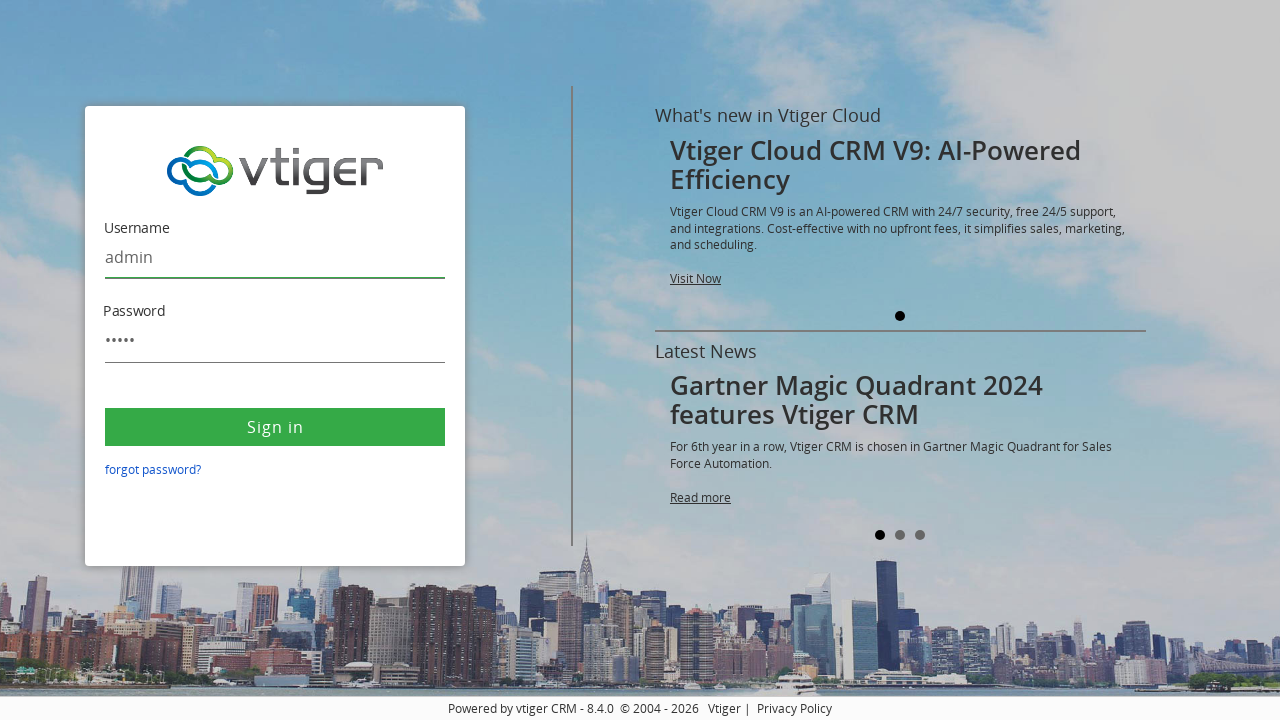

Clicked Sign in button without entering credentials to test form validation at (275, 427) on xpath=//button[text()='Sign in']
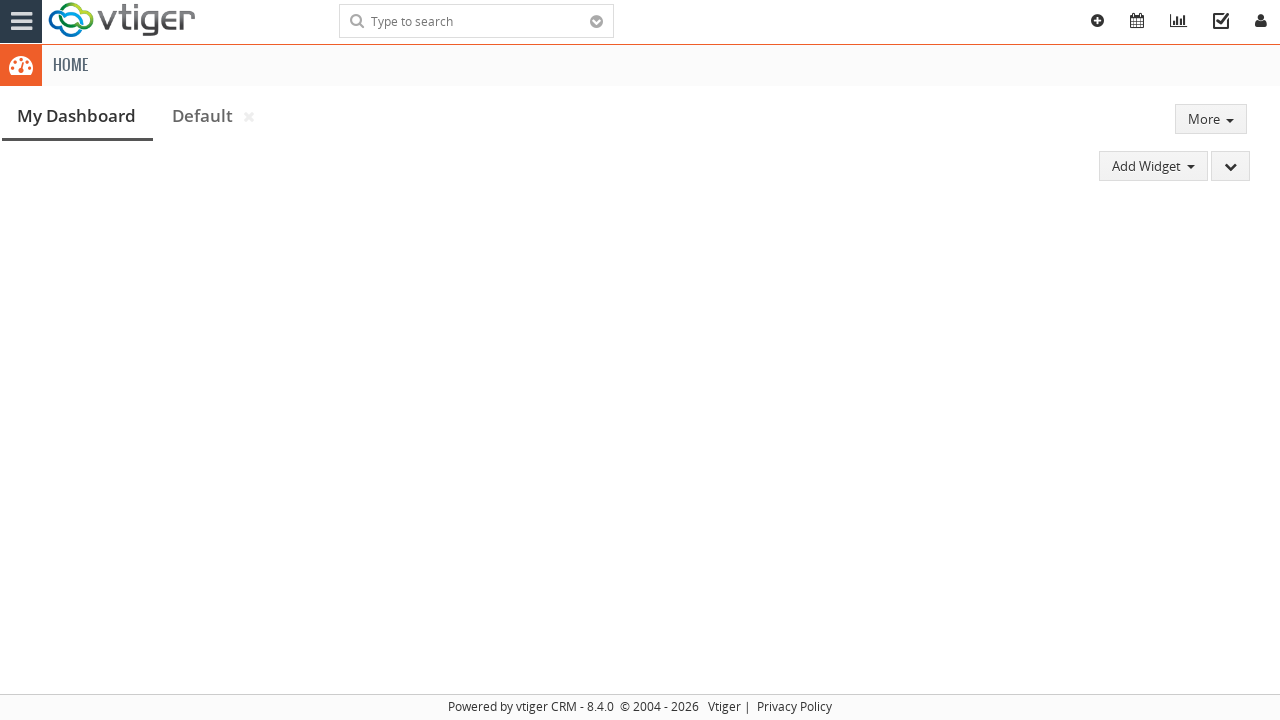

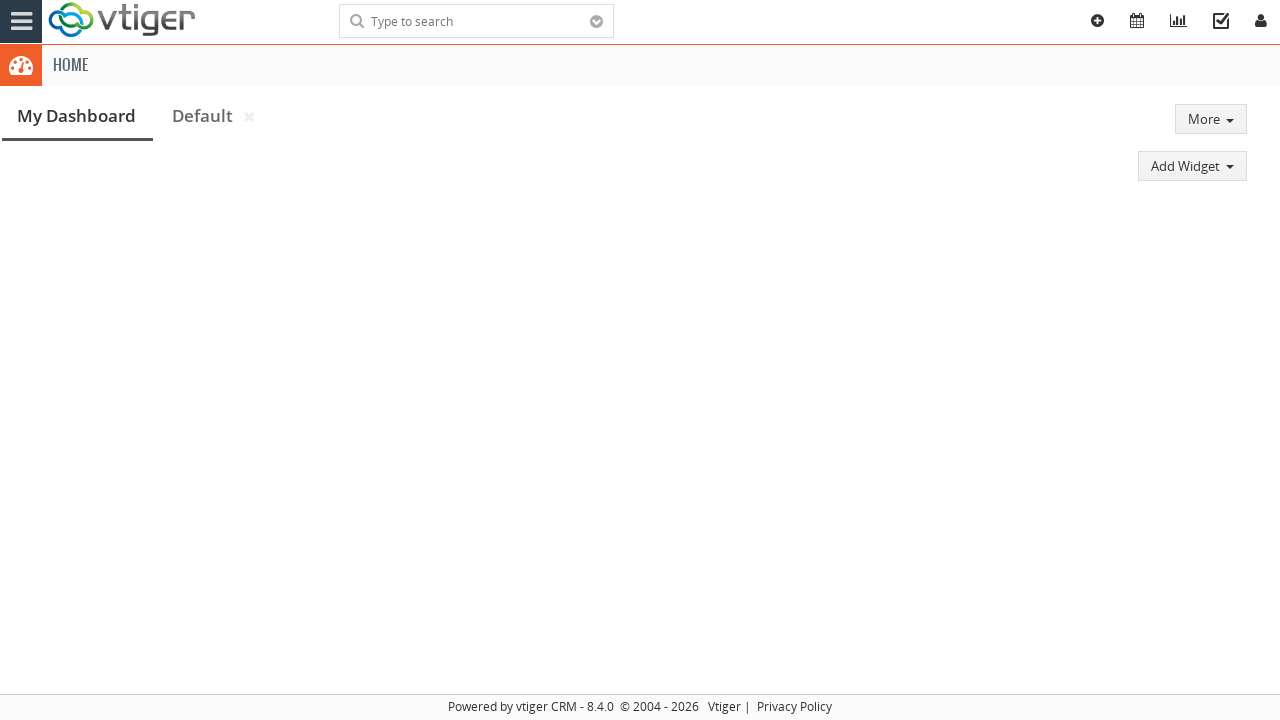